Tests single dropdown selection by selecting different options using various methods

Starting URL: https://demoqa.com/select-menu

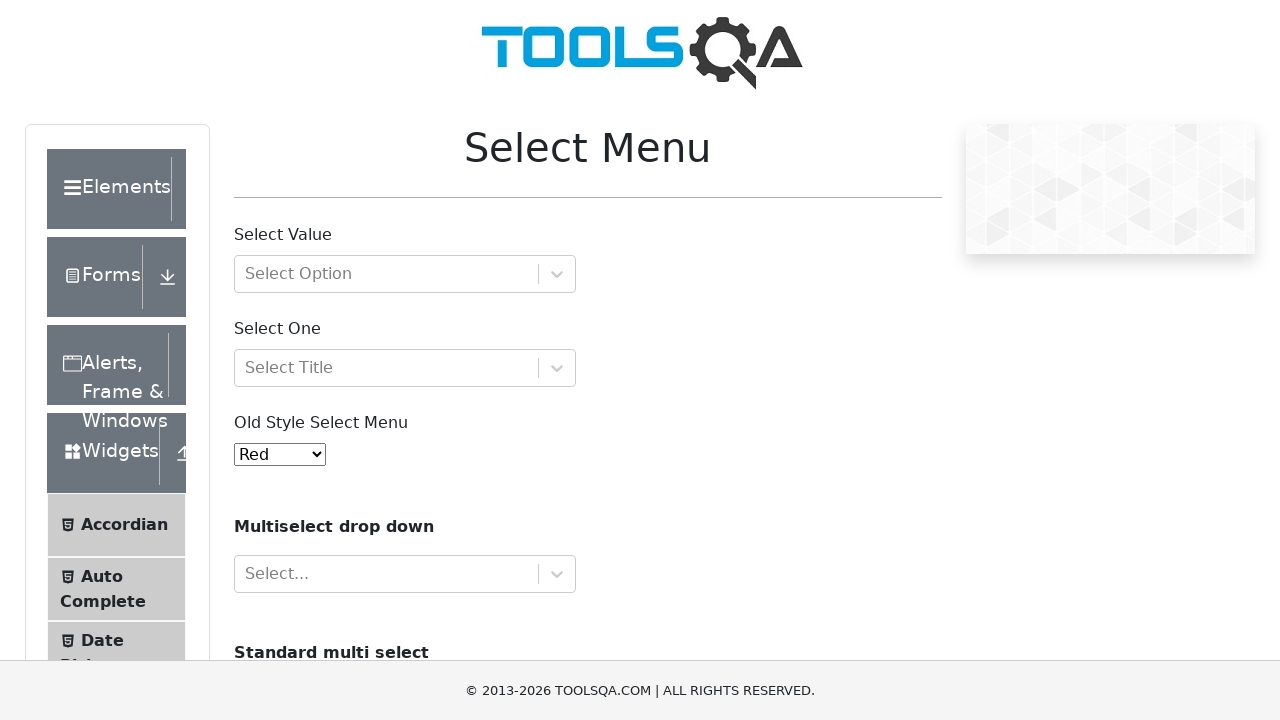

Scrolled to bottom of page
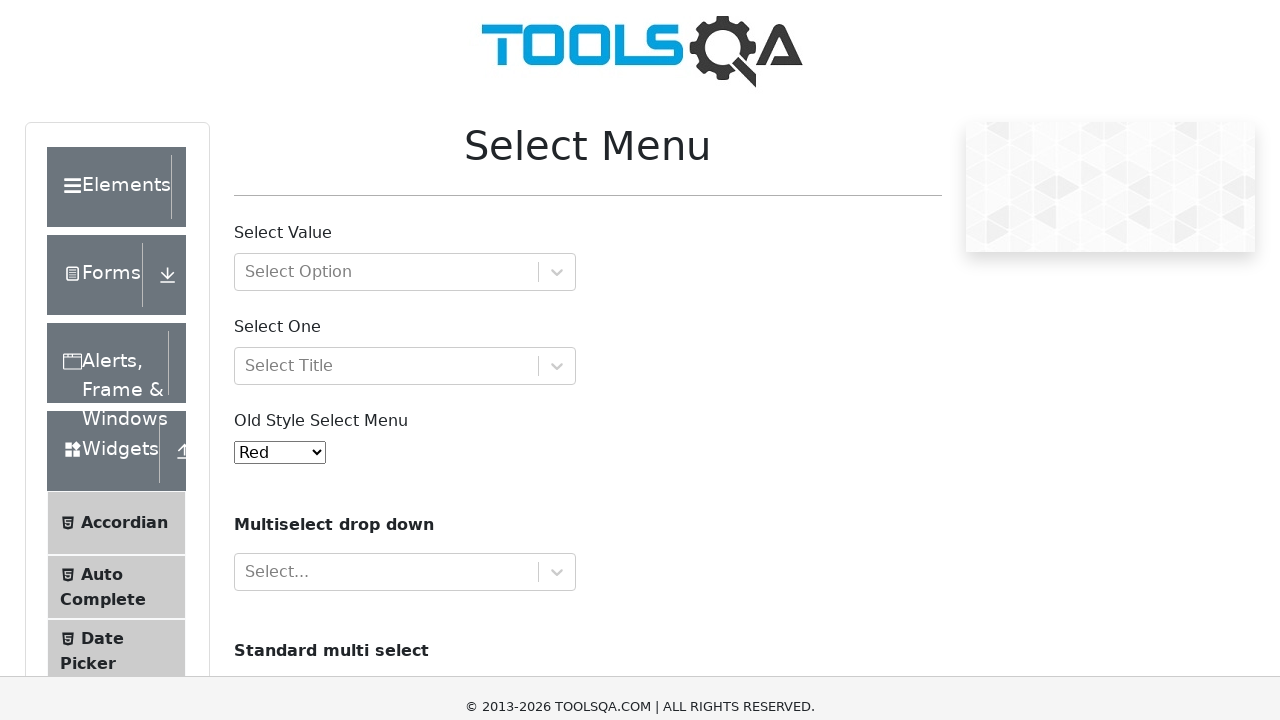

Selected 'Green' option by visible text in dropdown on #oldSelectMenu
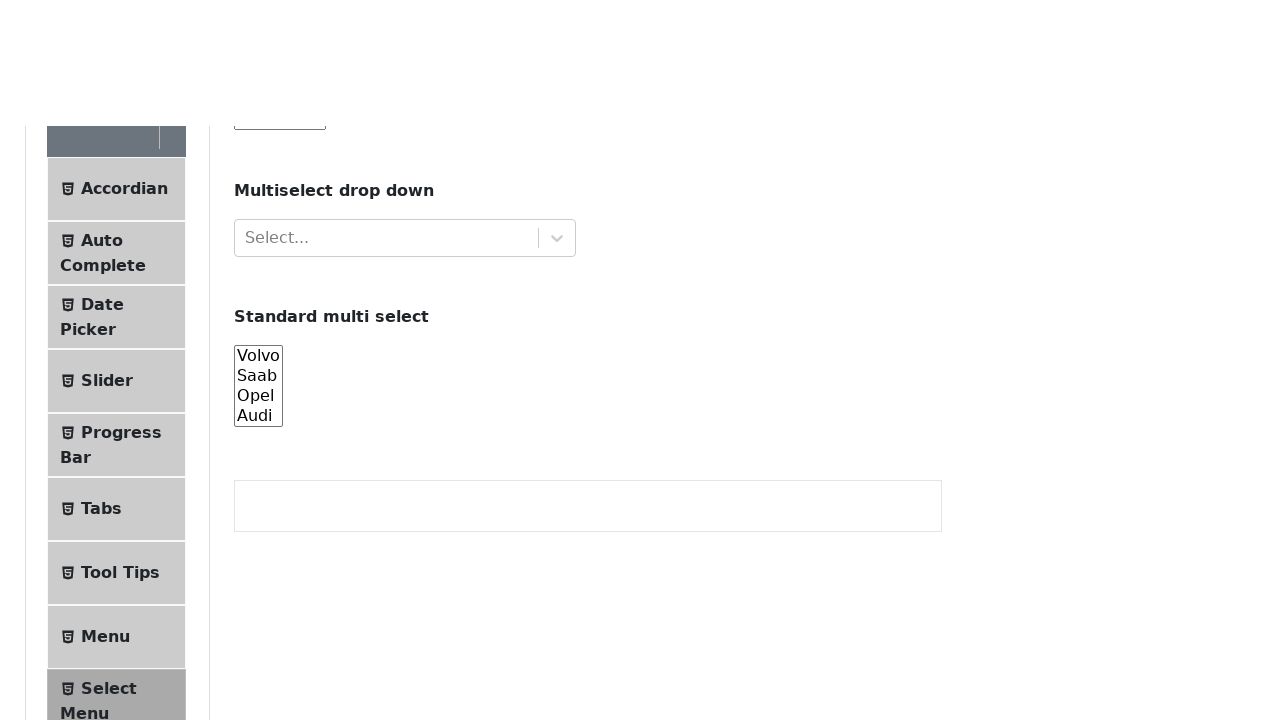

Selected option with value '2' in dropdown on #oldSelectMenu
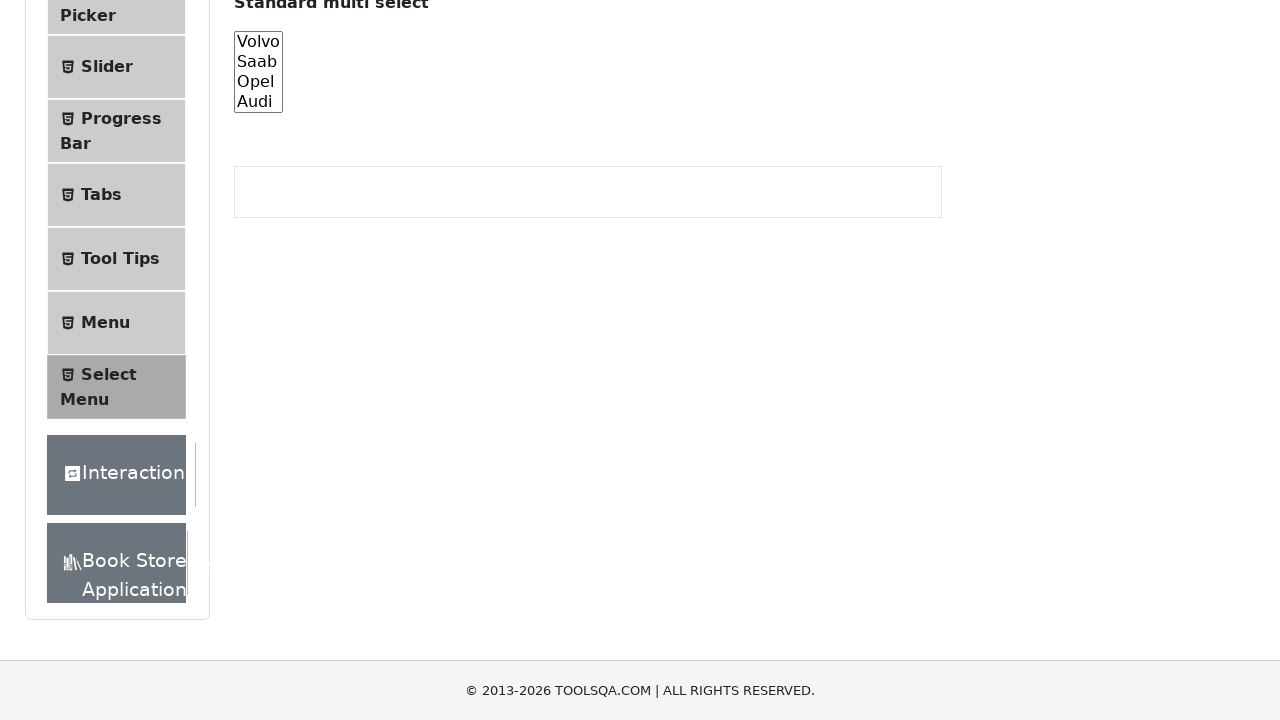

Selected option at index 4 (Blue) in dropdown on #oldSelectMenu
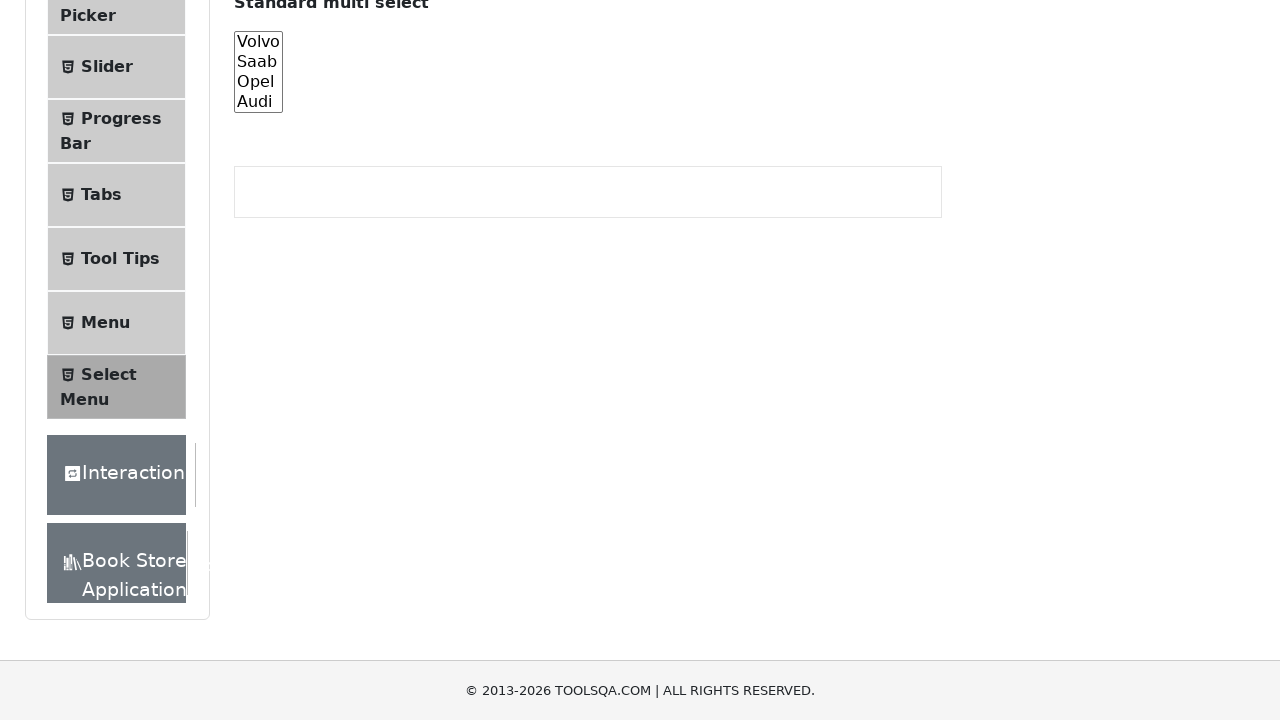

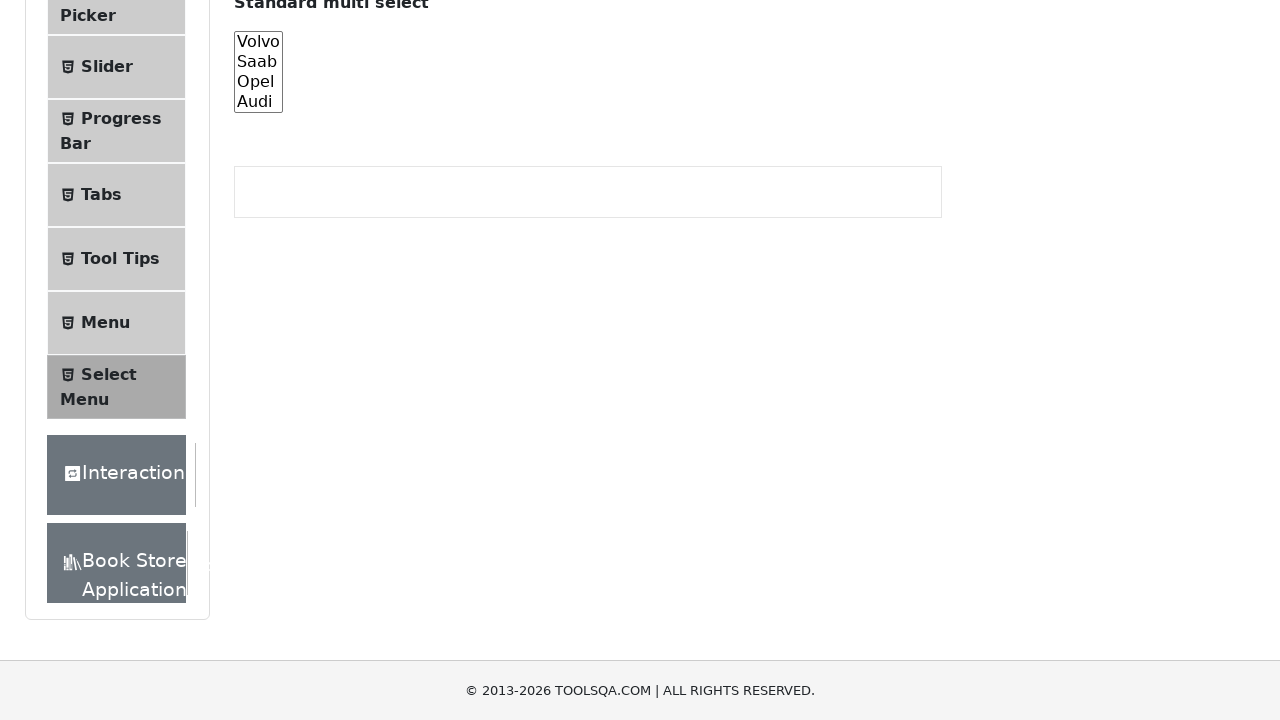